Tests a practice form by checking checkboxes, selecting a radio button, choosing a gender from dropdown, filling a password field, submitting the form, then navigating to the shop and adding a Nokia Edge product to cart.

Starting URL: https://rahulshettyacademy.com/angularpractice/

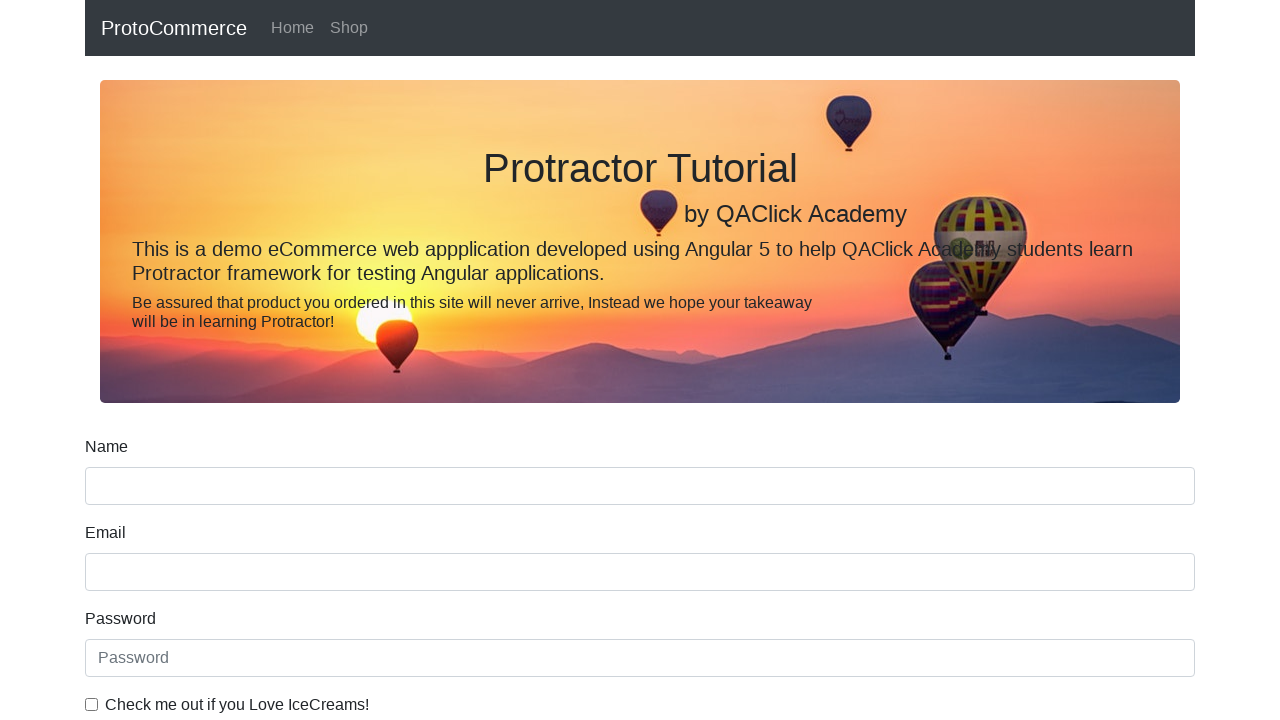

Checked the ice cream checkbox at (92, 704) on internal:label="Check me out if you Love IceCreams!"i
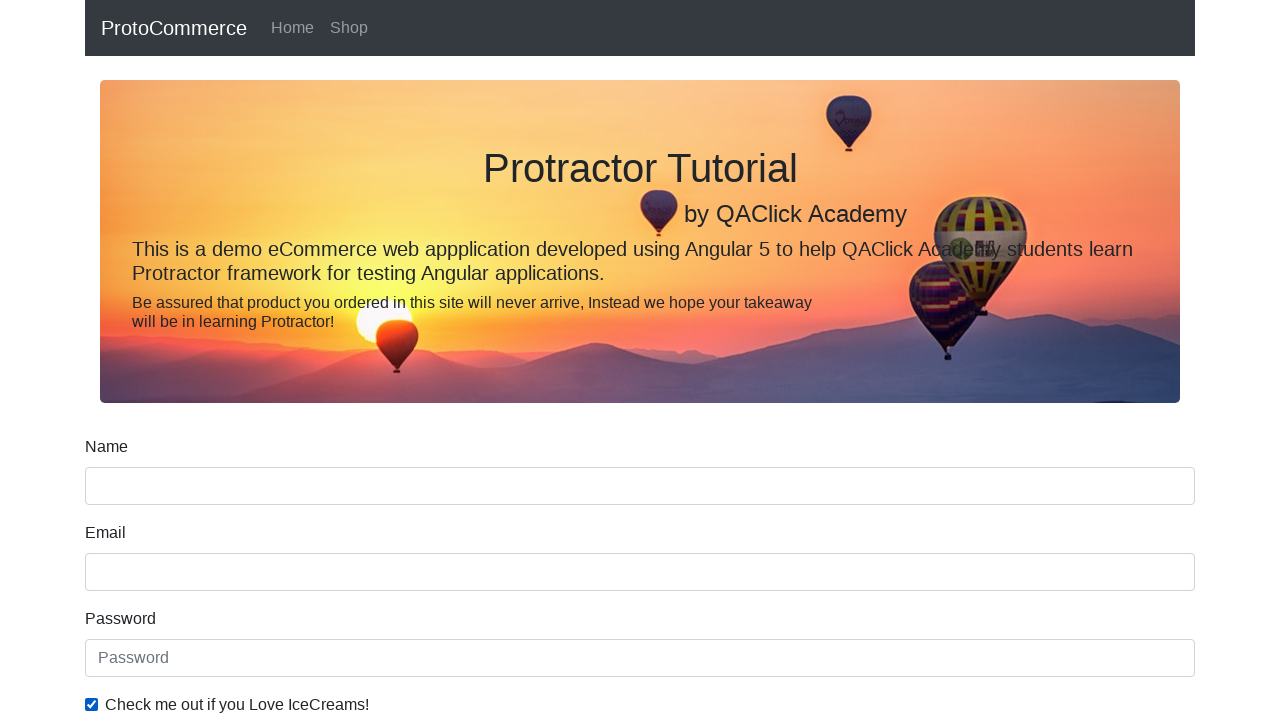

Selected the Employed radio button at (326, 360) on internal:label="Employed"i
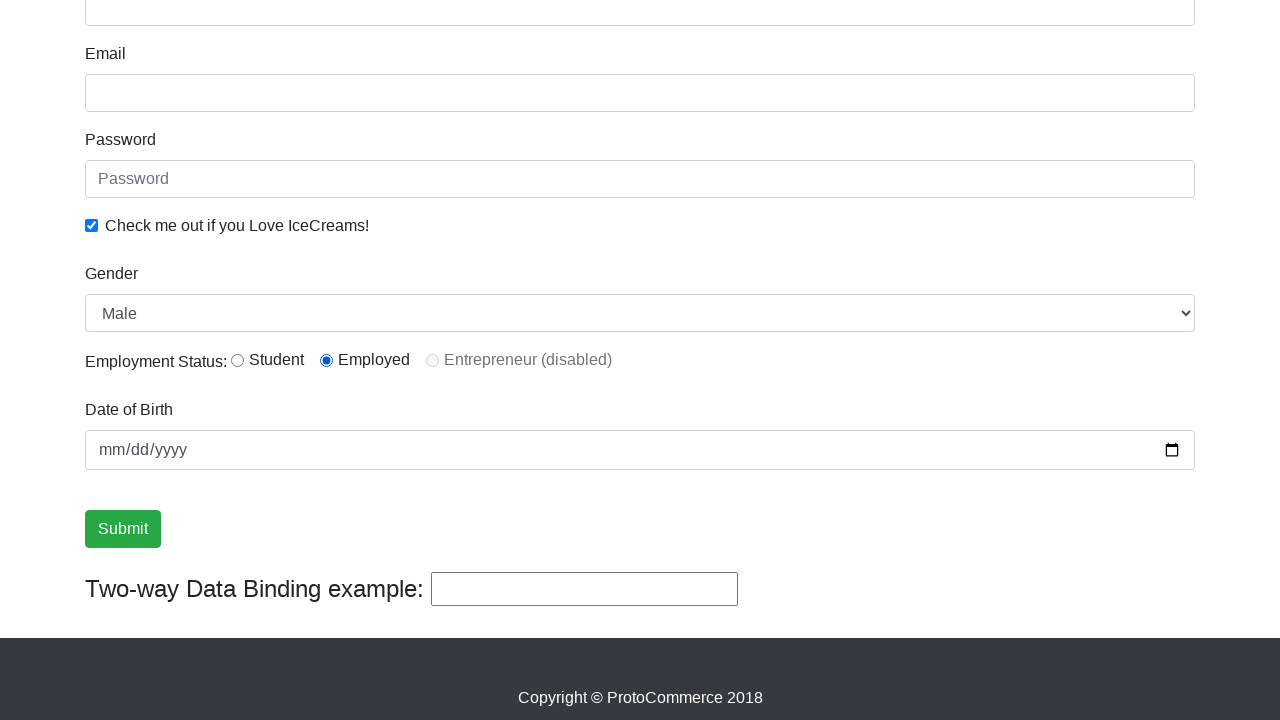

Selected Female from the Gender dropdown on internal:label="Gender"i
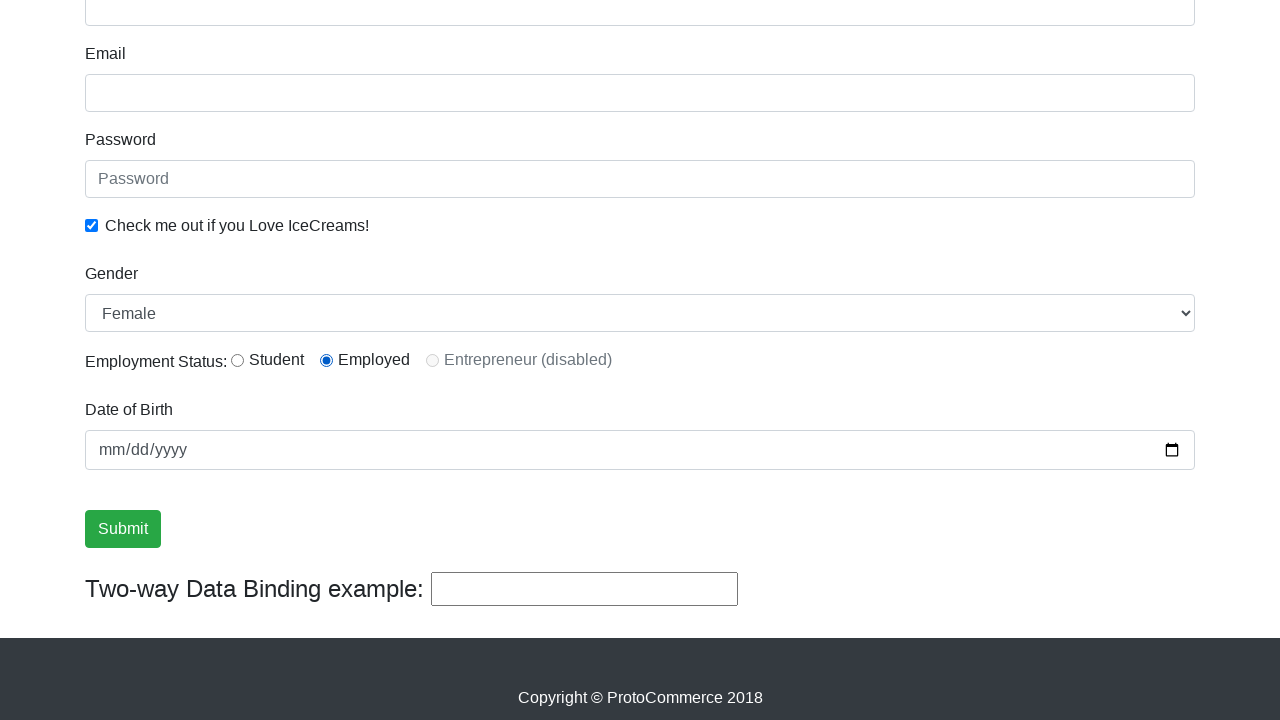

Filled password field with '123' on internal:attr=[placeholder="Password"i]
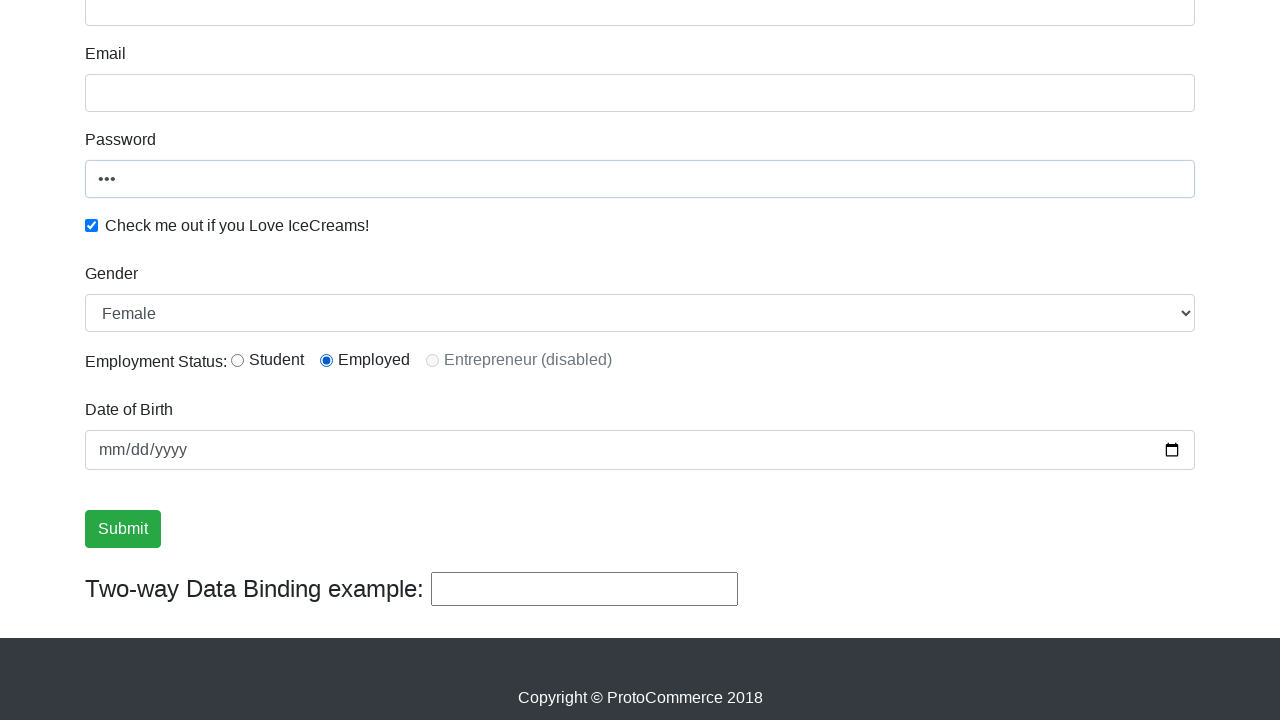

Clicked the Submit button at (123, 529) on internal:role=button[name="Submit"i]
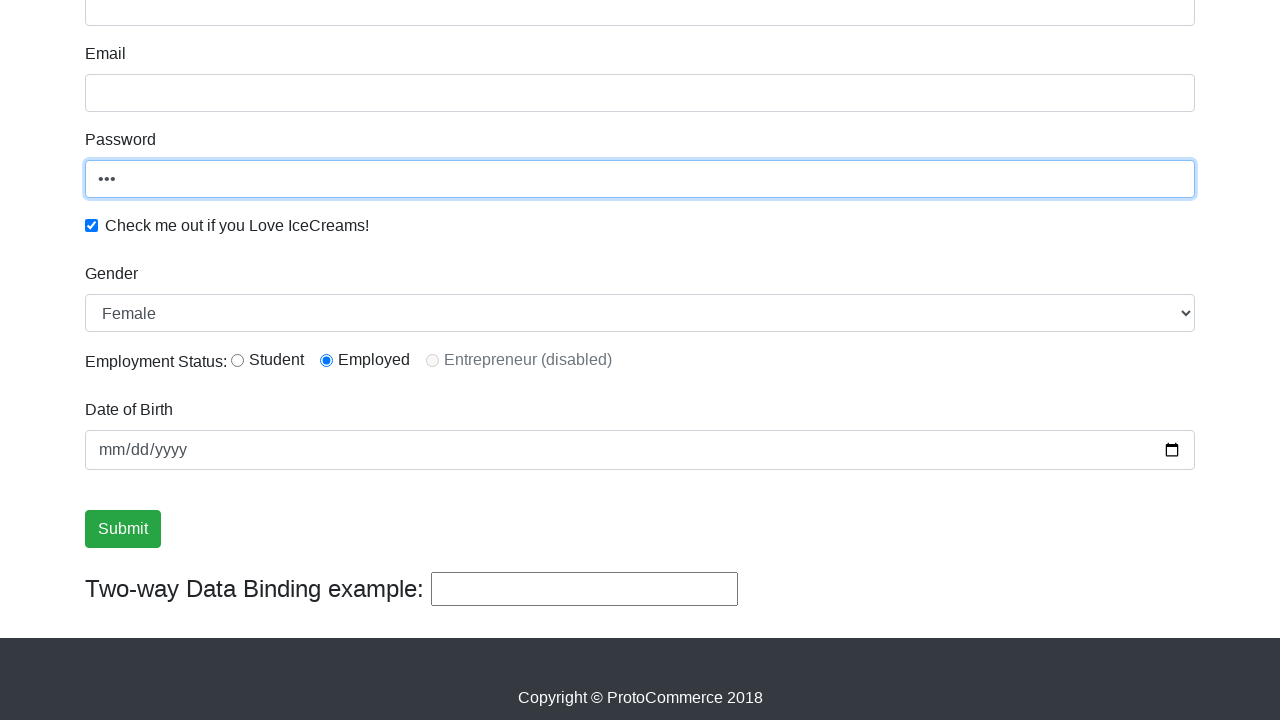

Verified the success message is visible
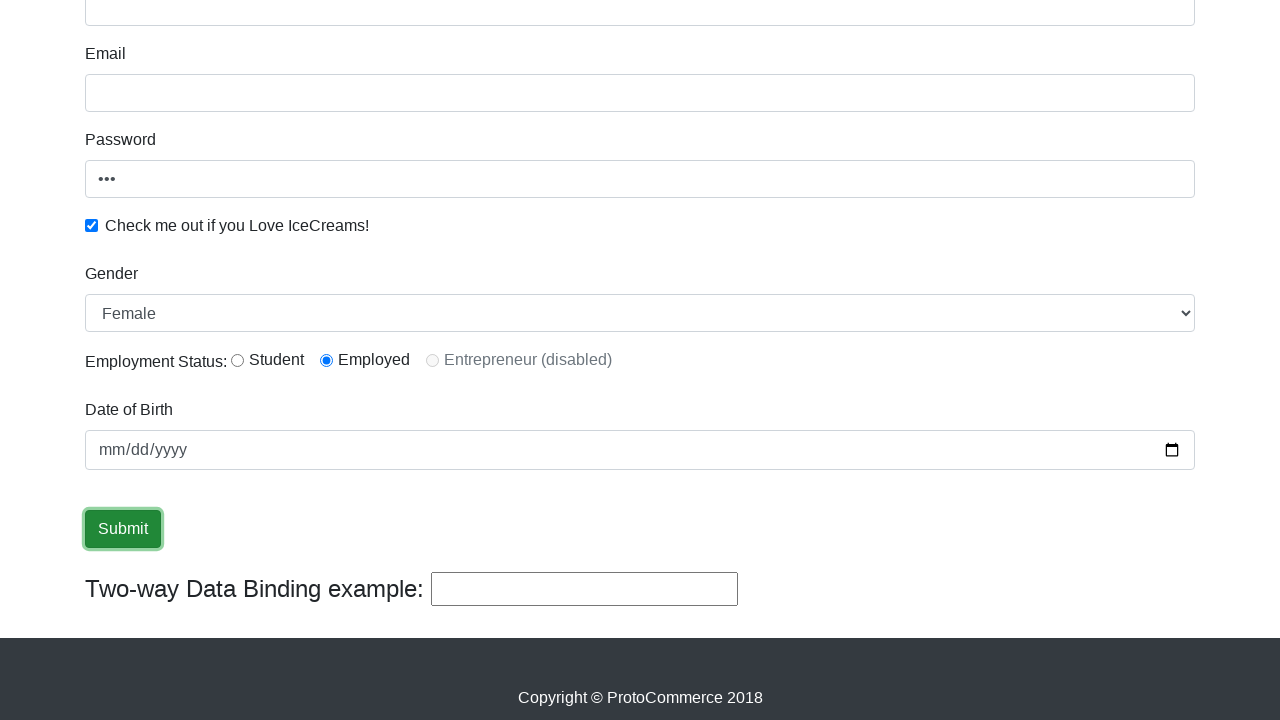

Clicked on Shop link to navigate to shop page at (349, 28) on internal:role=link[name="Shop"i]
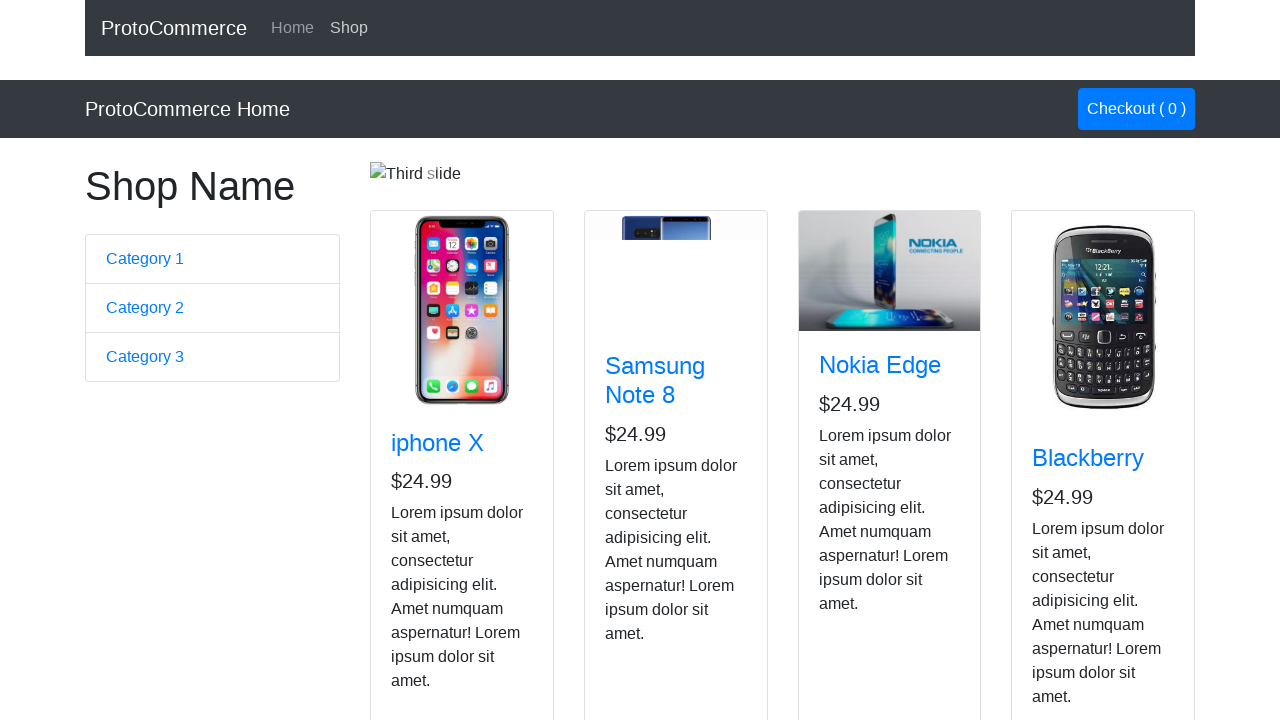

Added Nokia Edge product to cart at (854, 528) on app-card >> internal:has-text="Nokia Edge"i >> internal:role=button
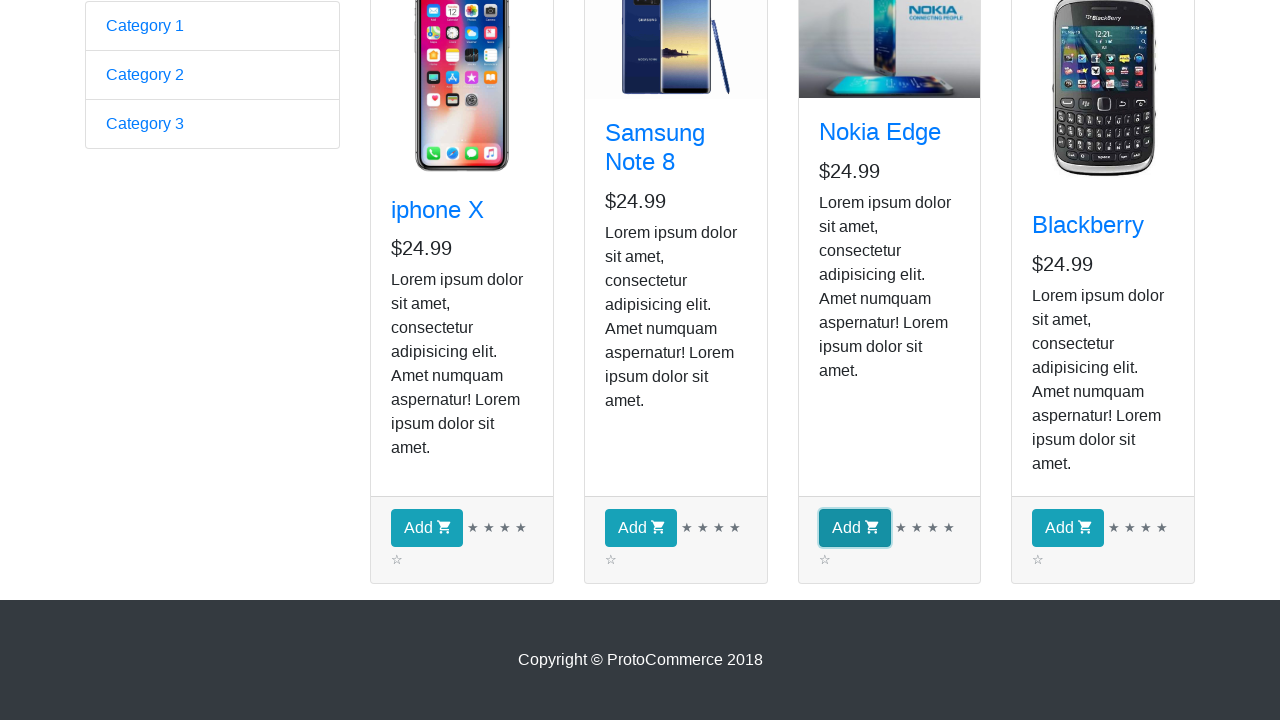

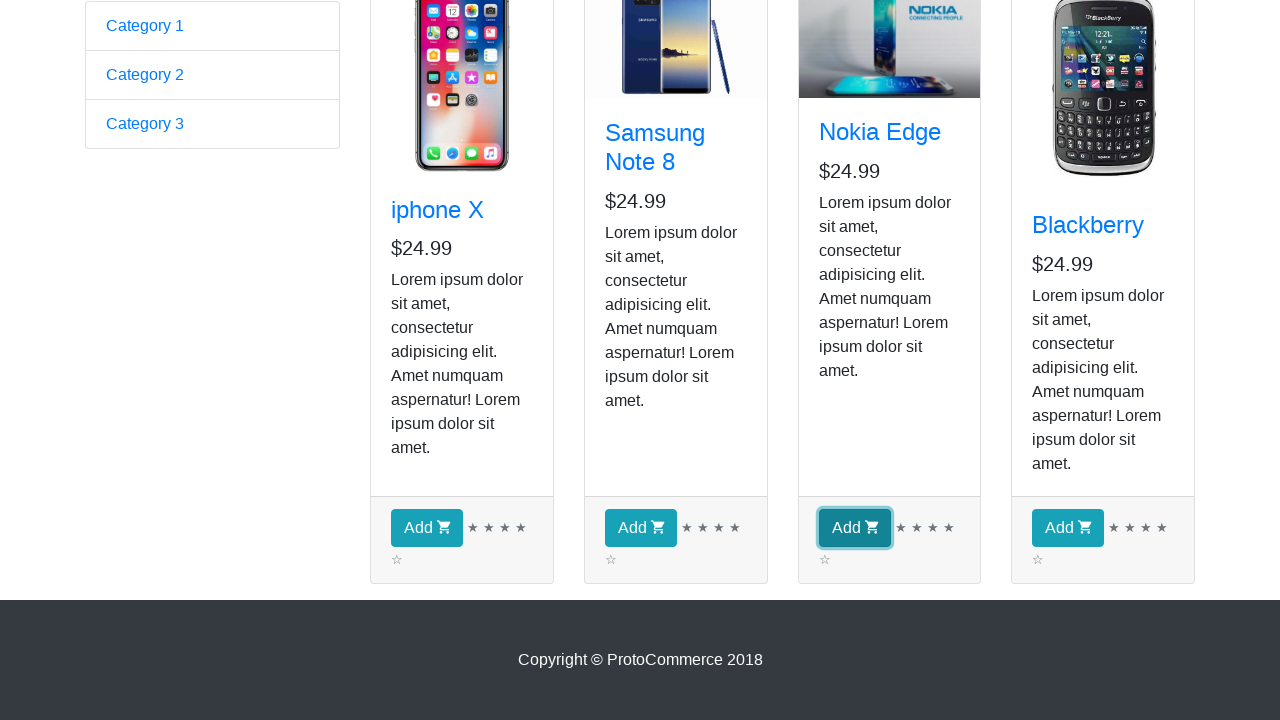